Tests adding a new book to the catalog by clicking "Lägg till bok", filling in title and author fields, then verifying the book appears in the catalog.

Starting URL: https://tap-ht24-testverktyg.github.io/exam-template/

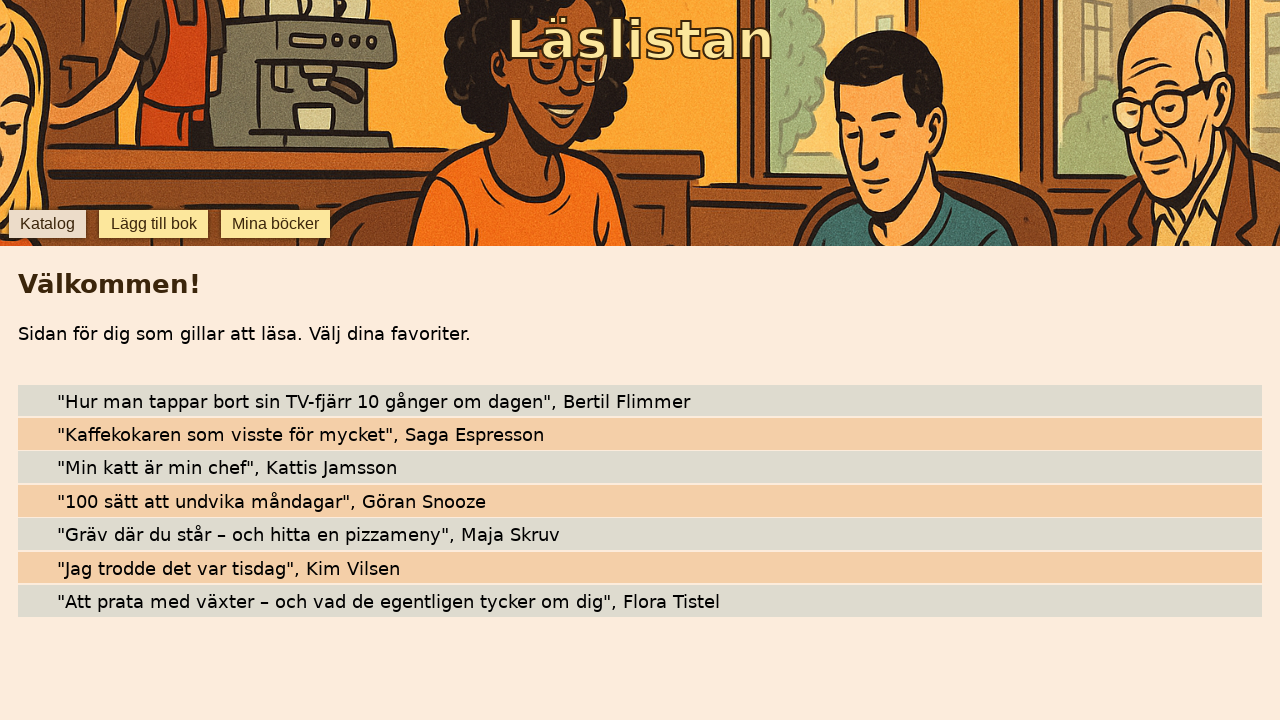

Clicked 'Lägg till bok' button to open add book form at (154, 224) on internal:role=button[name="Lägg till bok"i]
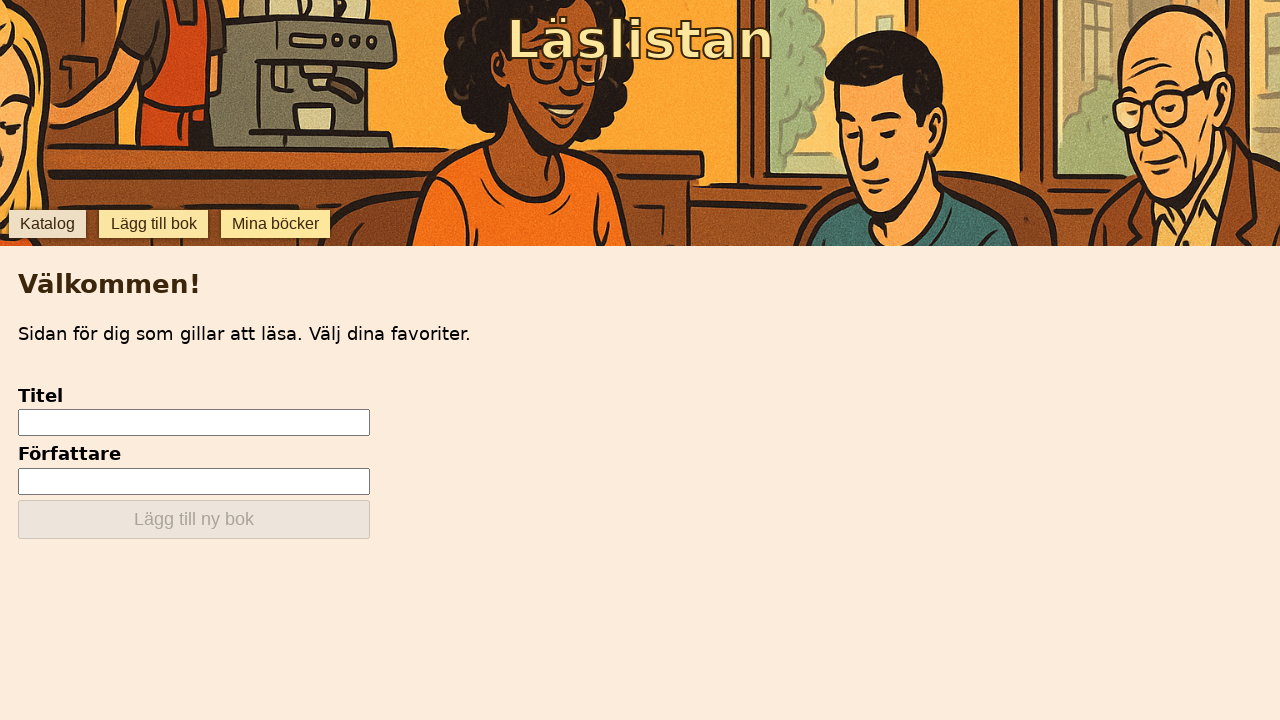

Book title input field loaded
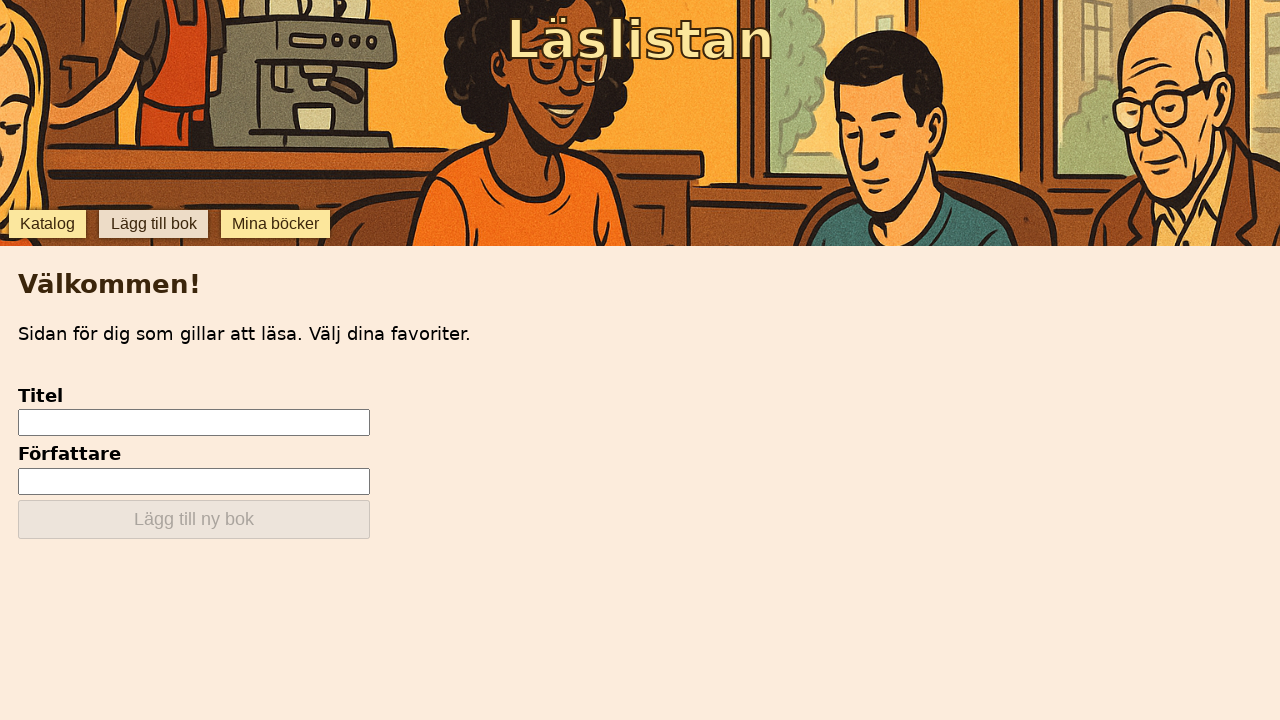

Filled in book title 'Min Testbok' on internal:testid=[data-testid="add-input-title"s]
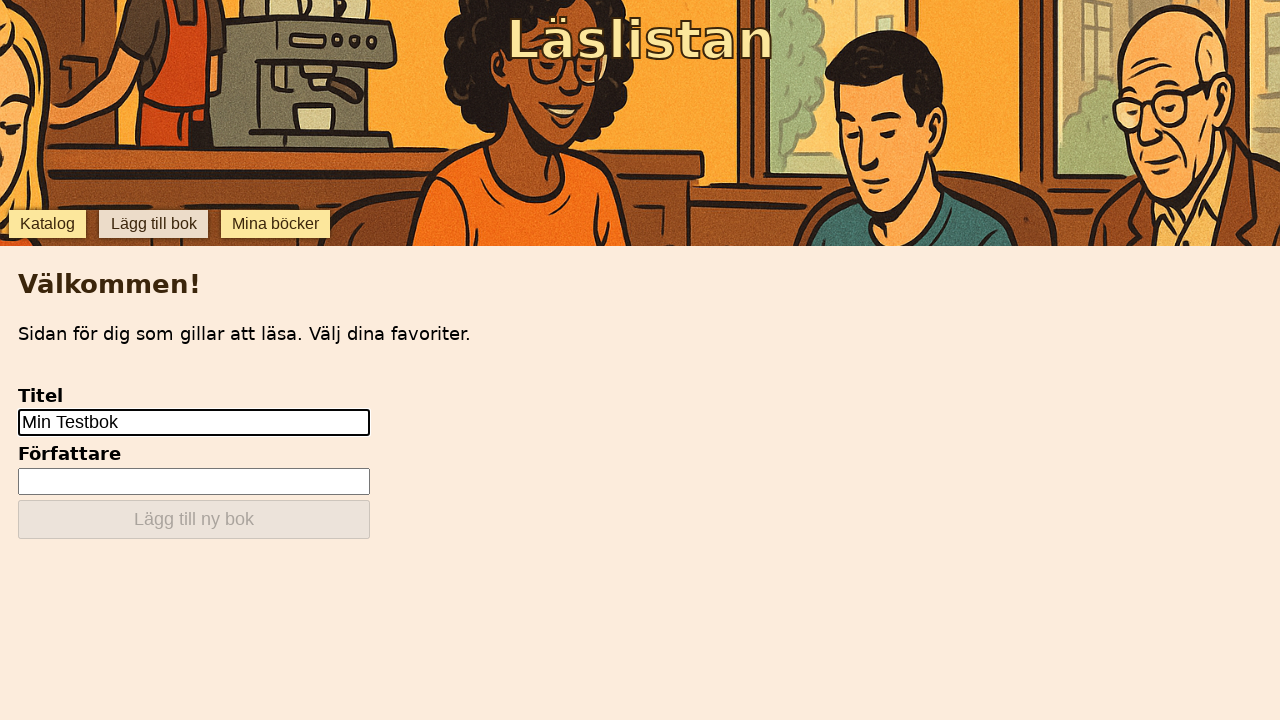

Filled in author name 'Test Författare' on internal:testid=[data-testid="add-input-author"s]
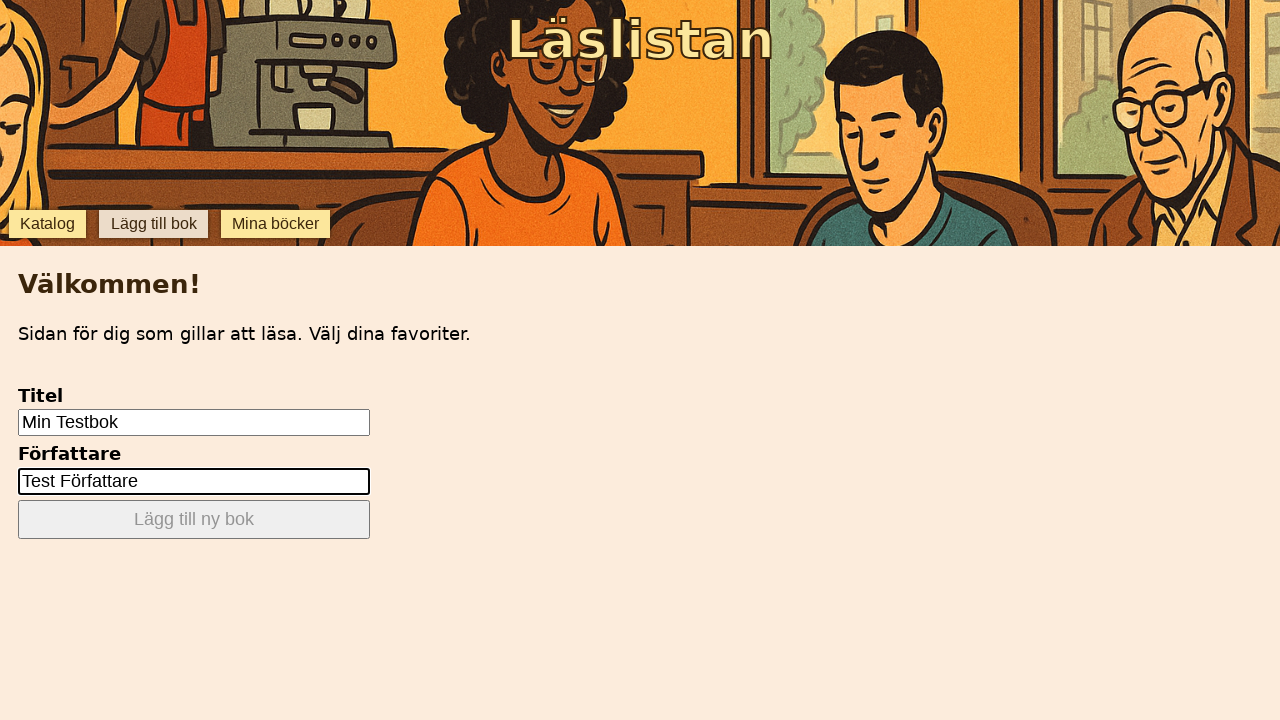

Save button 'Lägg till ny bok' became visible
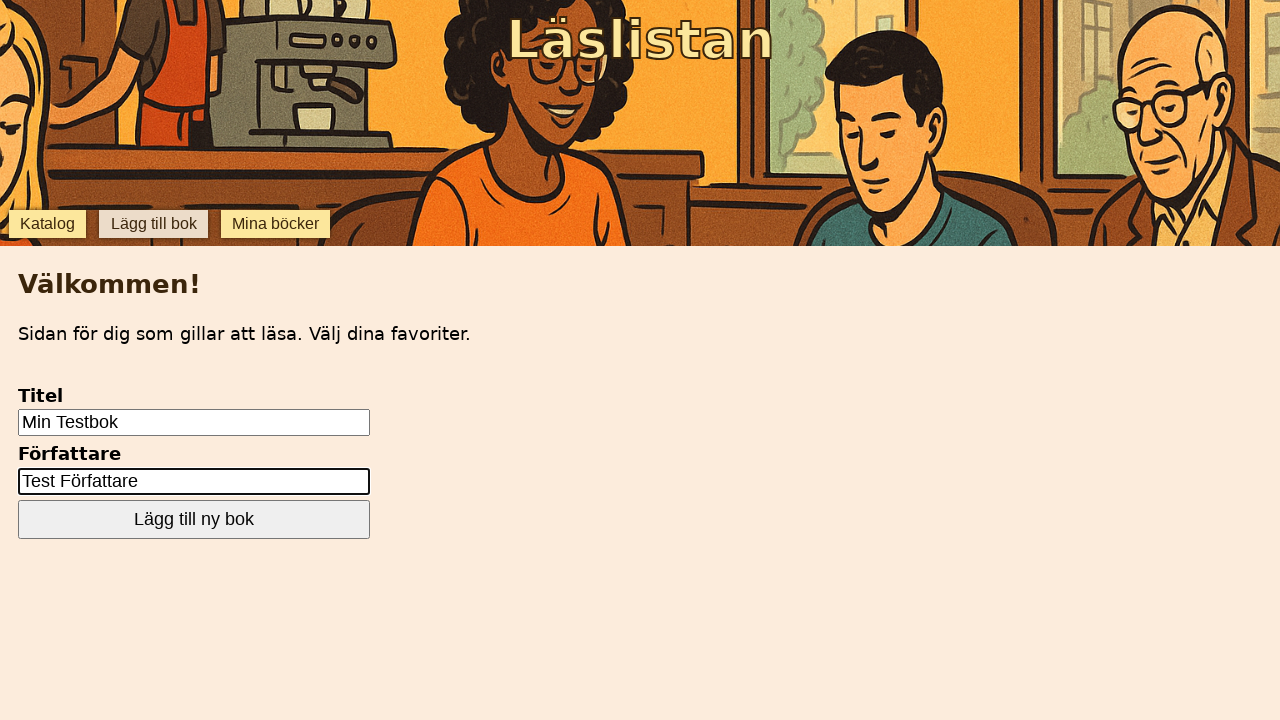

Clicked 'Lägg till ny bok' button to save the book at (194, 520) on internal:role=button[name="Lägg till ny bok"i]
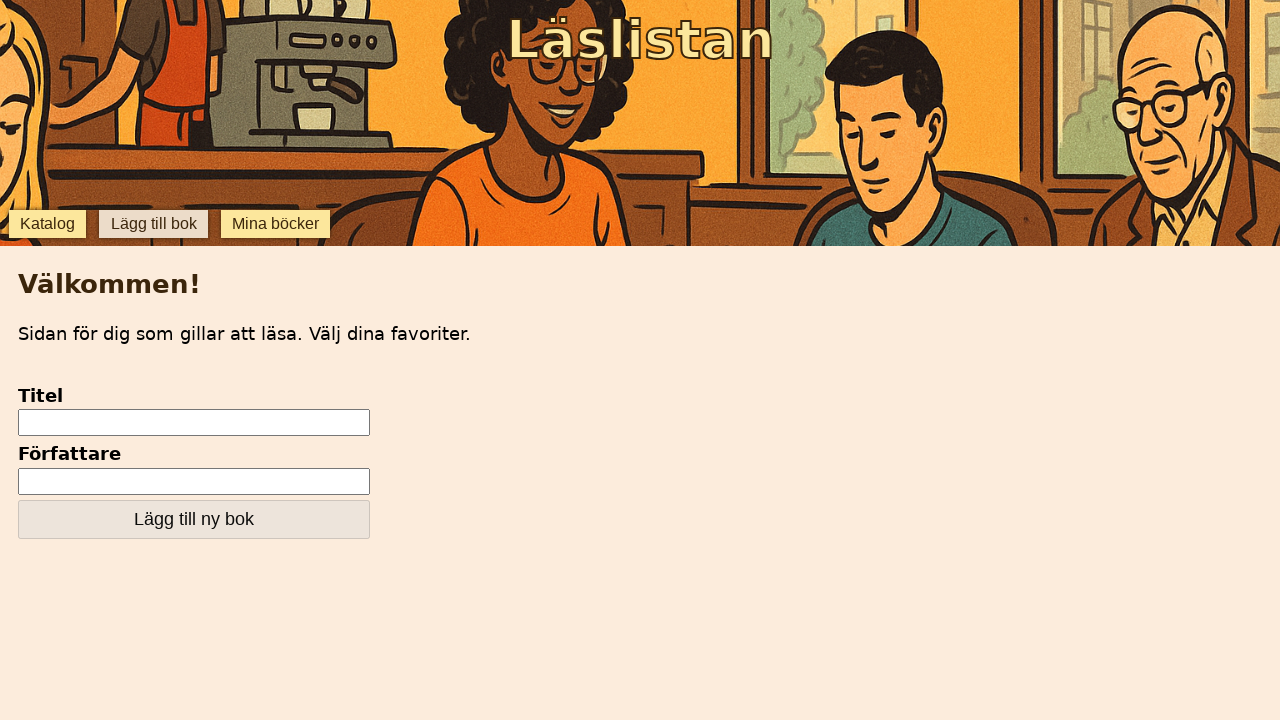

Katalog tab became visible
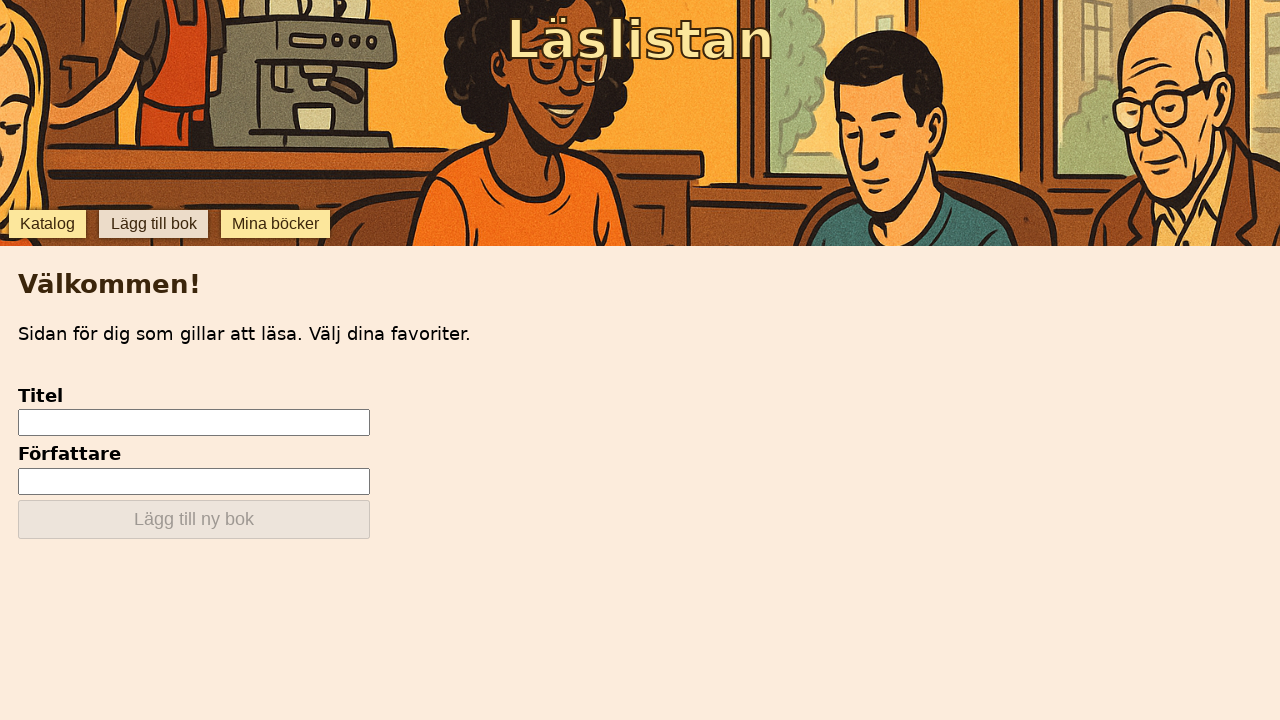

Clicked 'Katalog' tab to view the book catalog at (47, 224) on internal:role=button[name="Katalog"i]
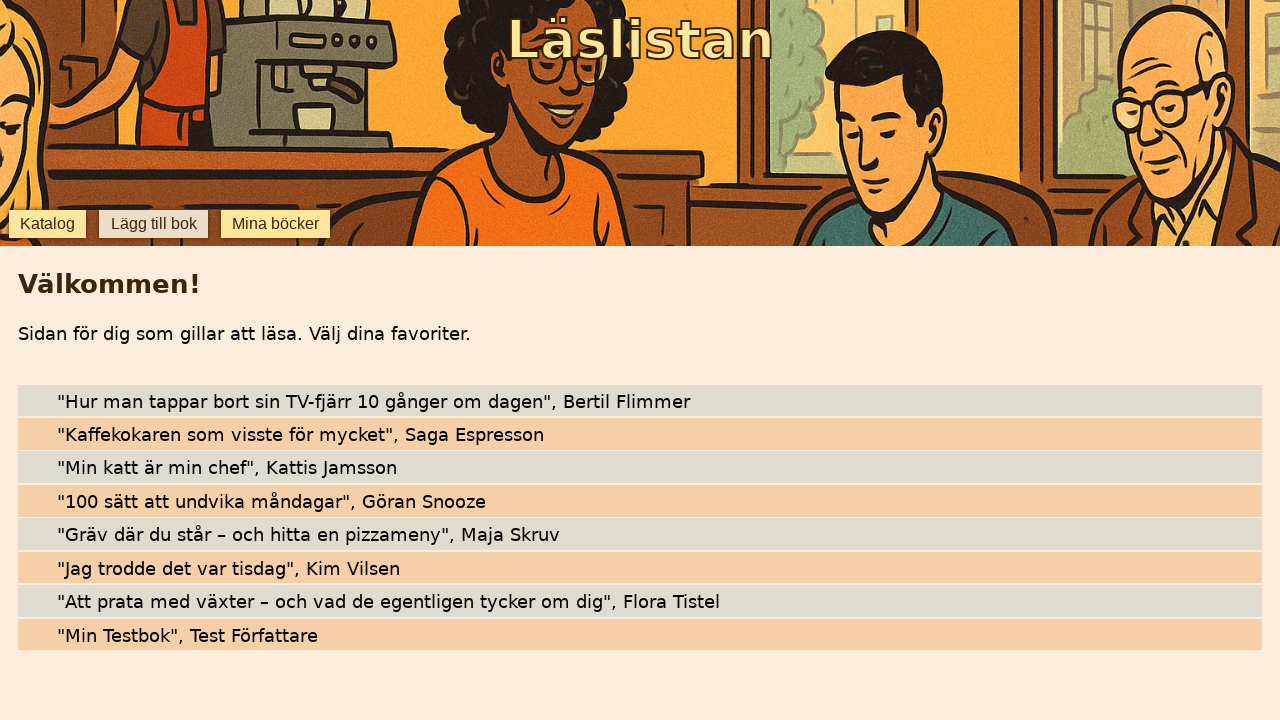

Verified that 'Min Testbok' is visible in the catalog
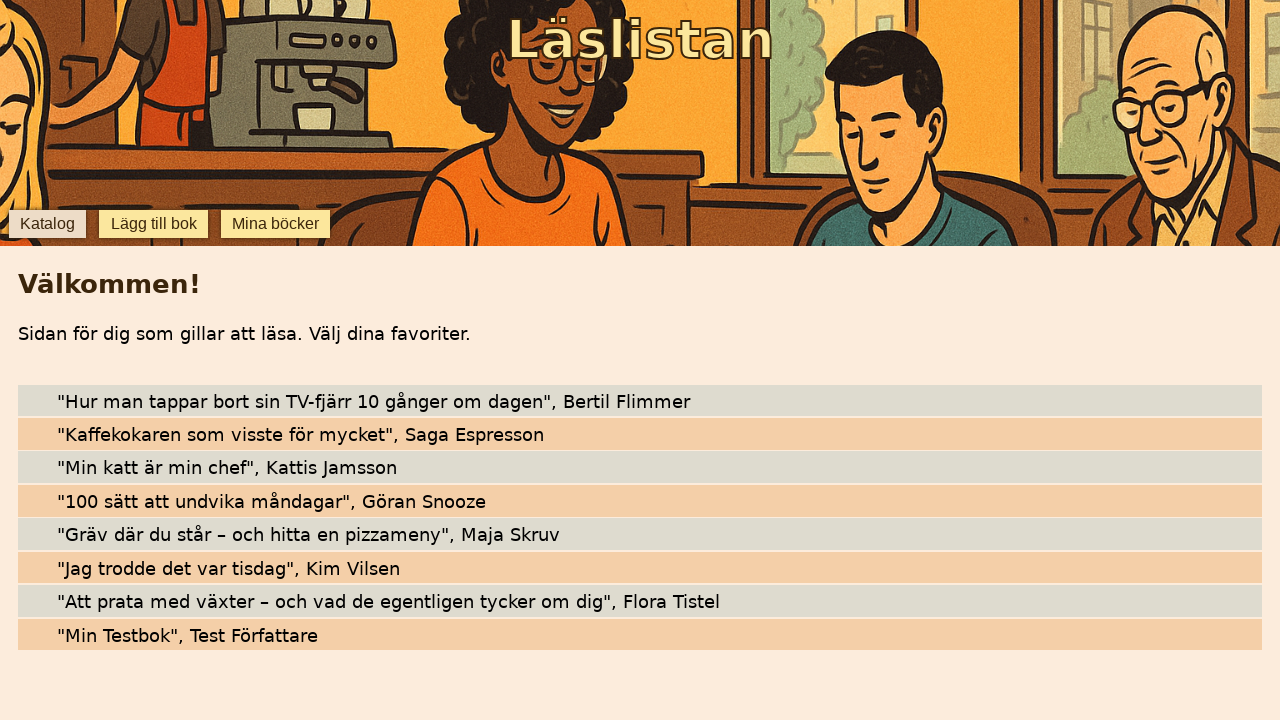

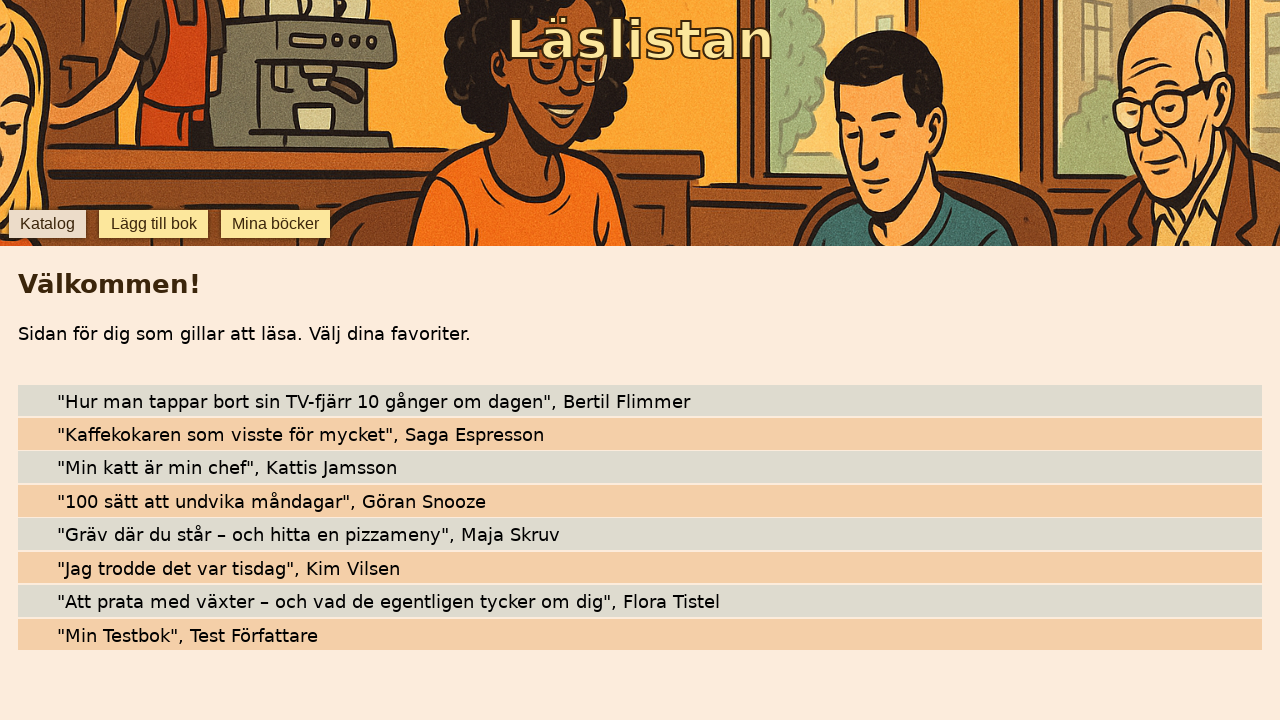